Verifies that payment system logos are displayed in the partners section on MTS.by

Starting URL: https://www.mts.by/

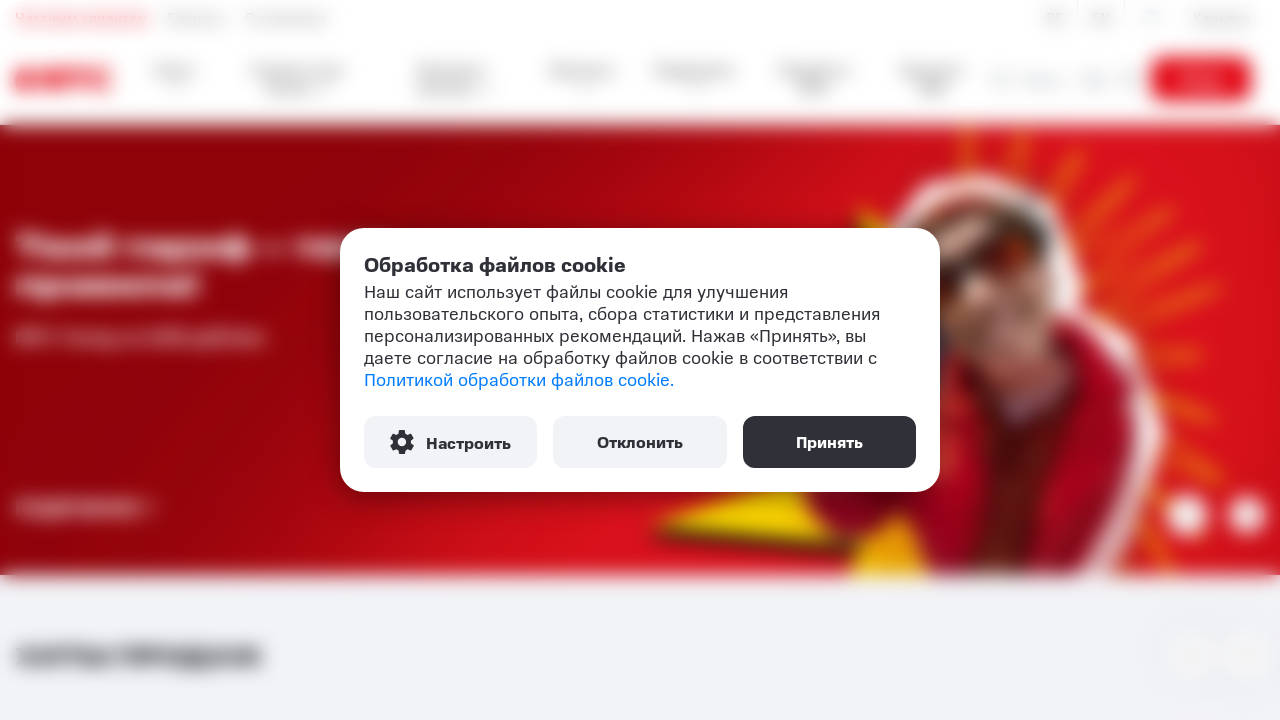

Payment partners section loaded
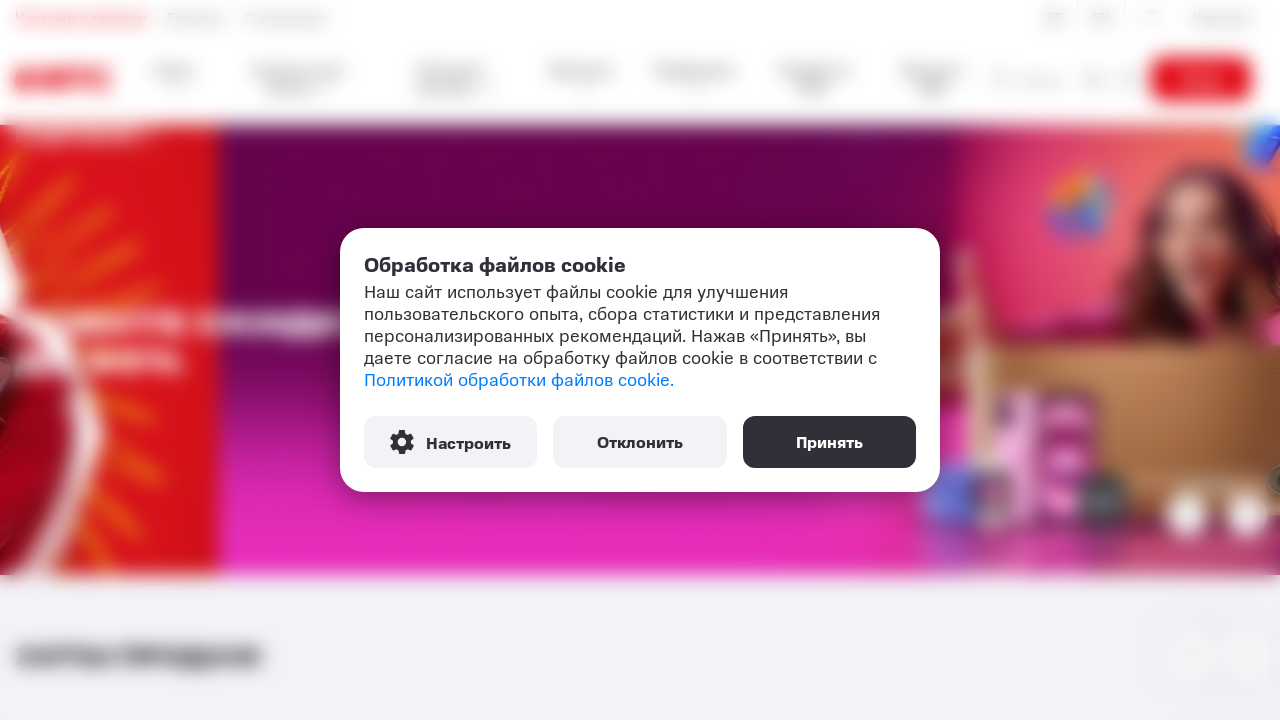

Located all payment system logo images
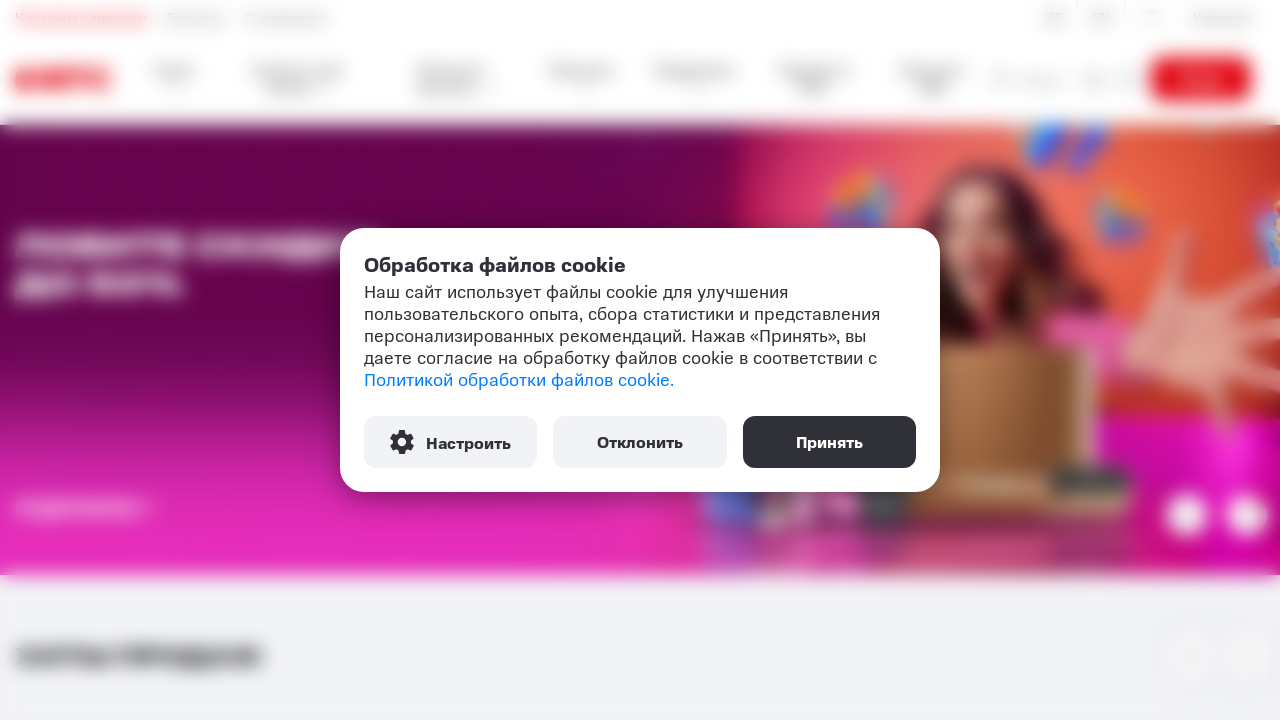

Found 5 payment system logos
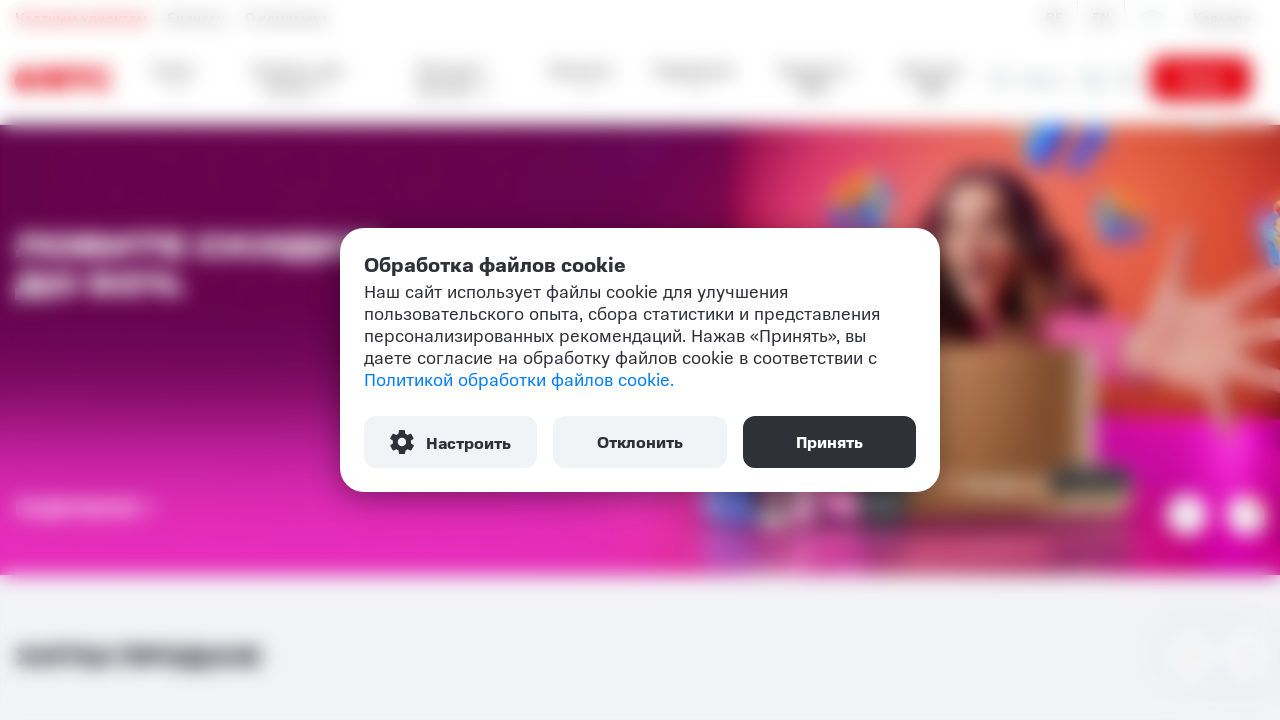

Verified that multiple payment logos are present
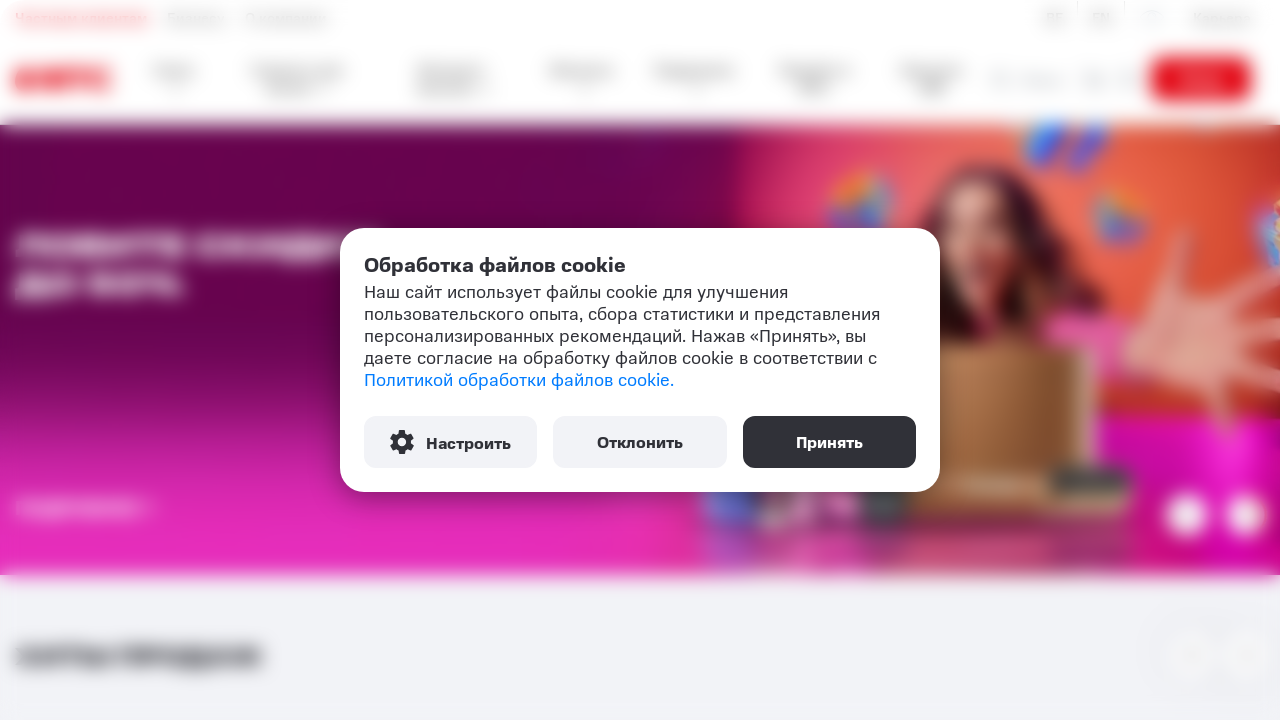

Logo 1 is visible
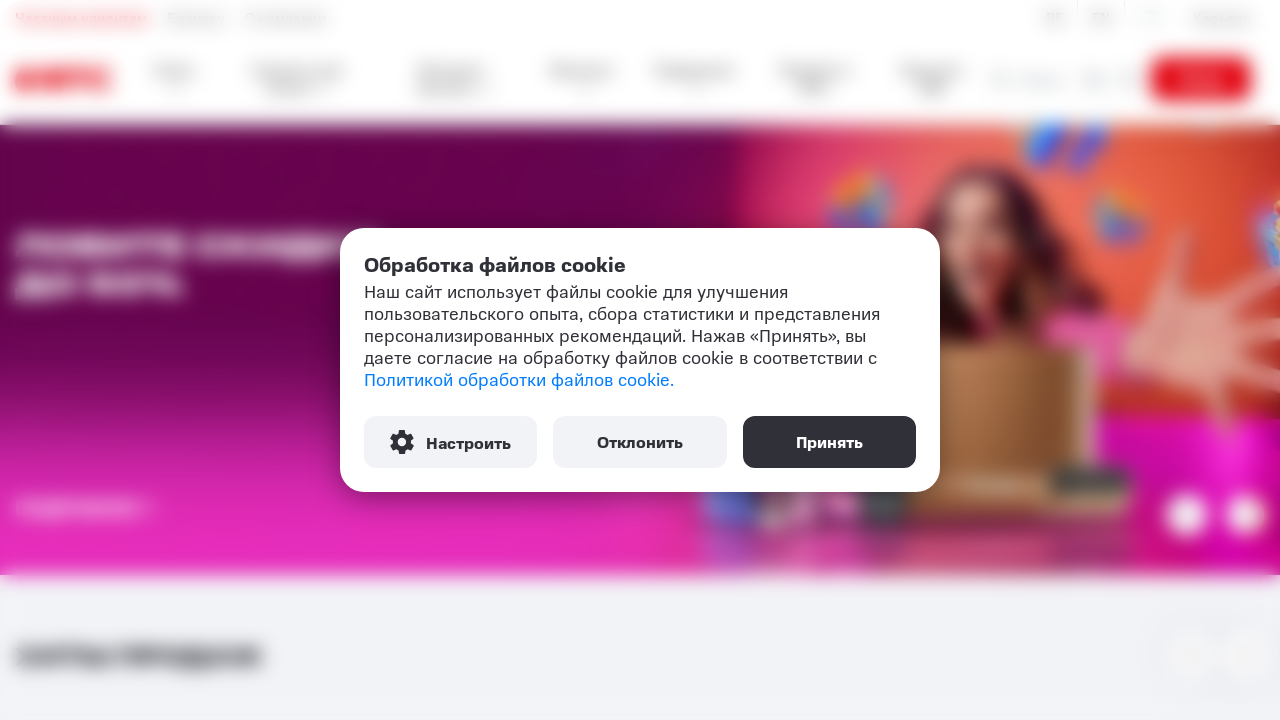

Logo 2 is visible
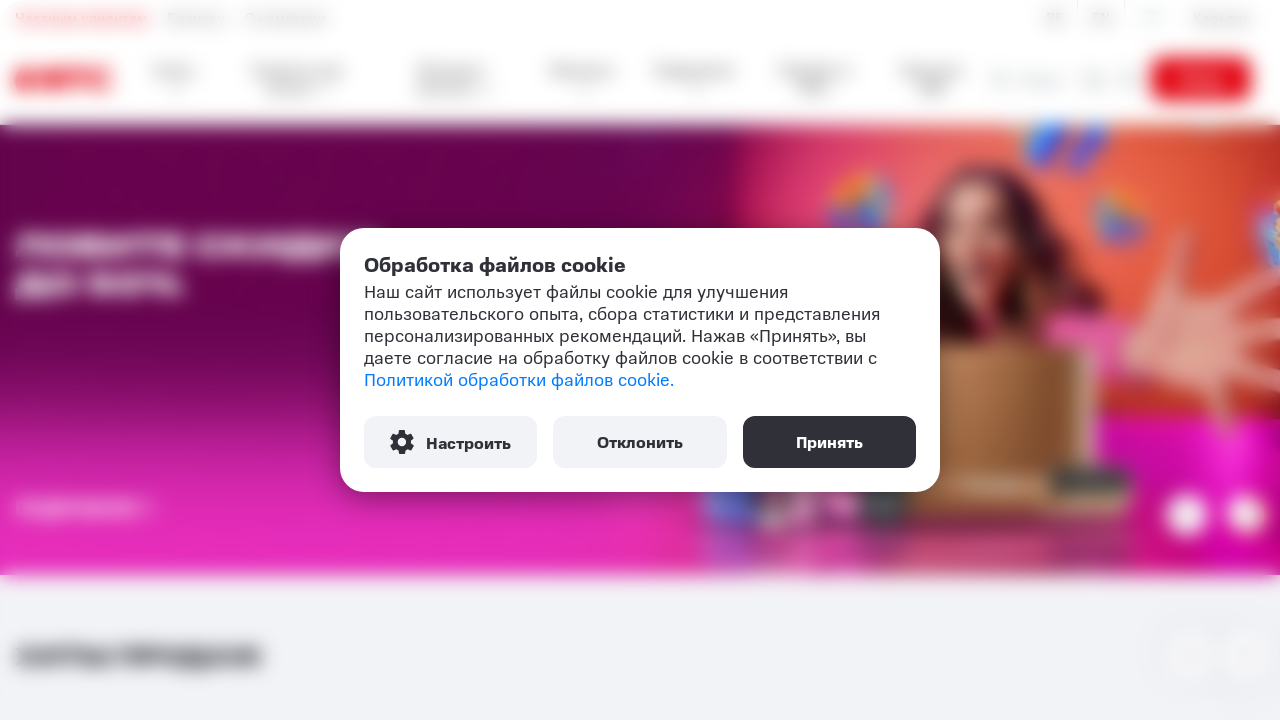

Logo 3 is visible
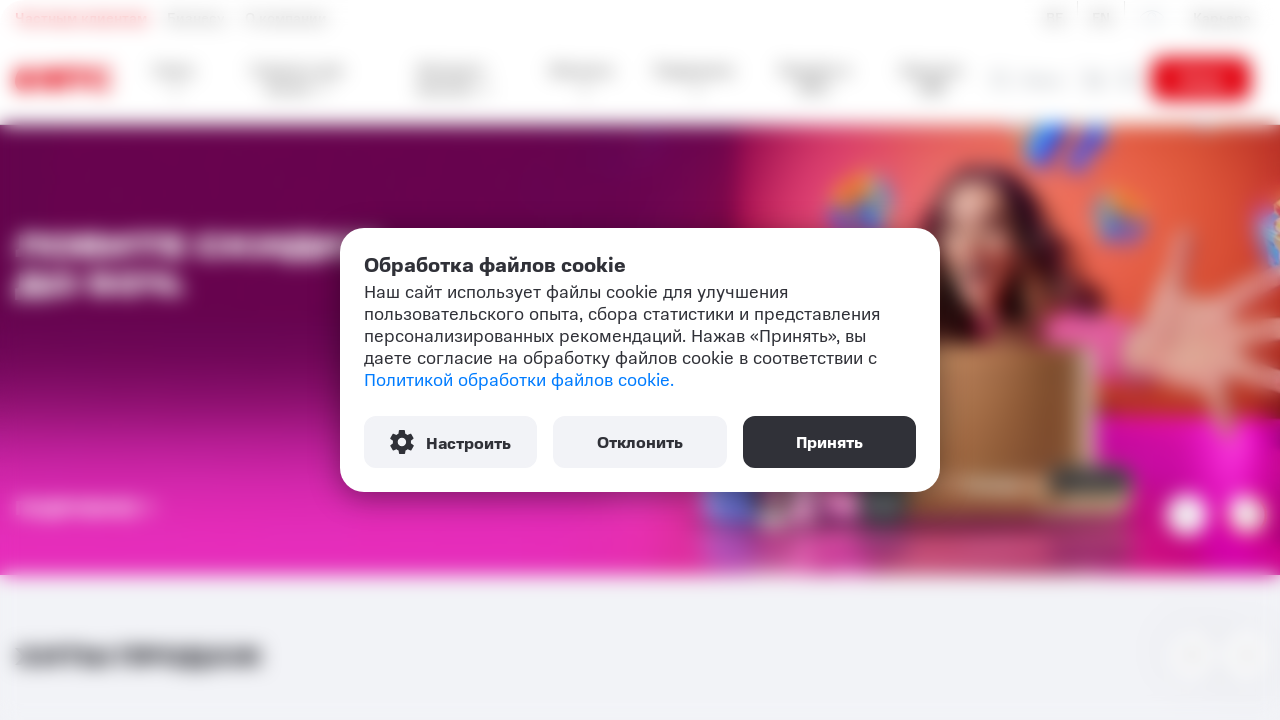

Logo 4 is visible
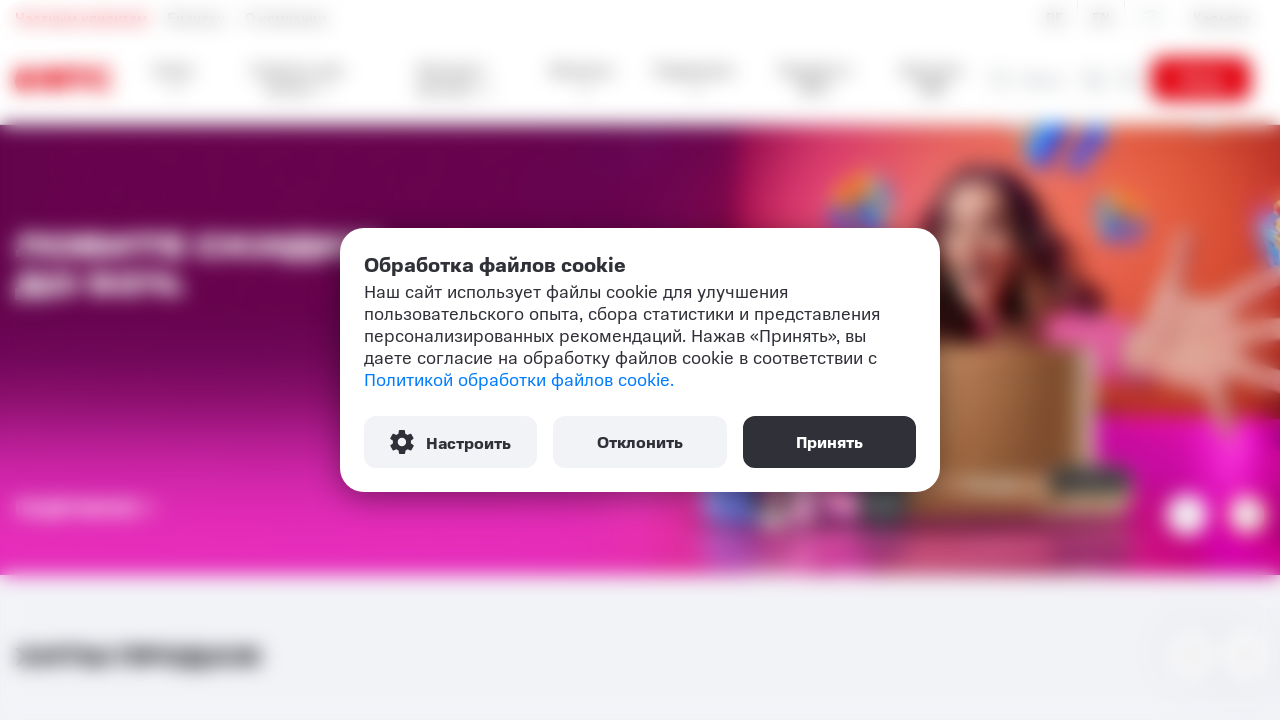

Logo 5 is visible
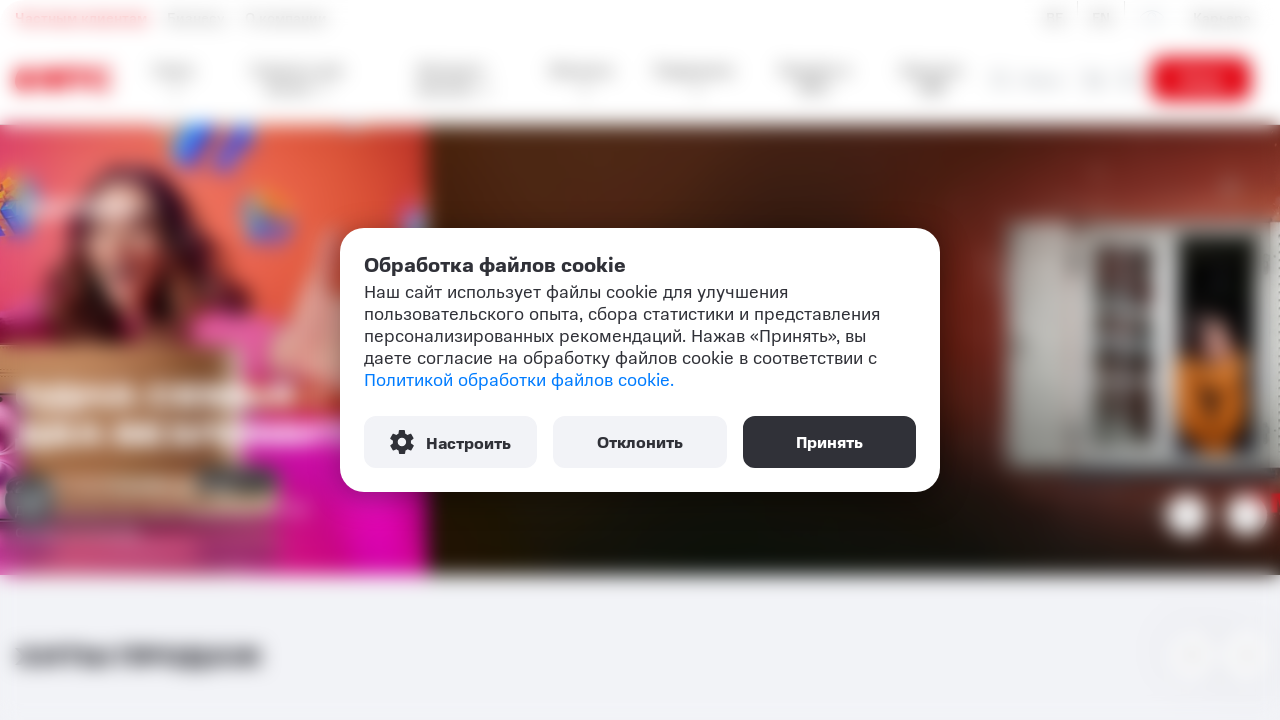

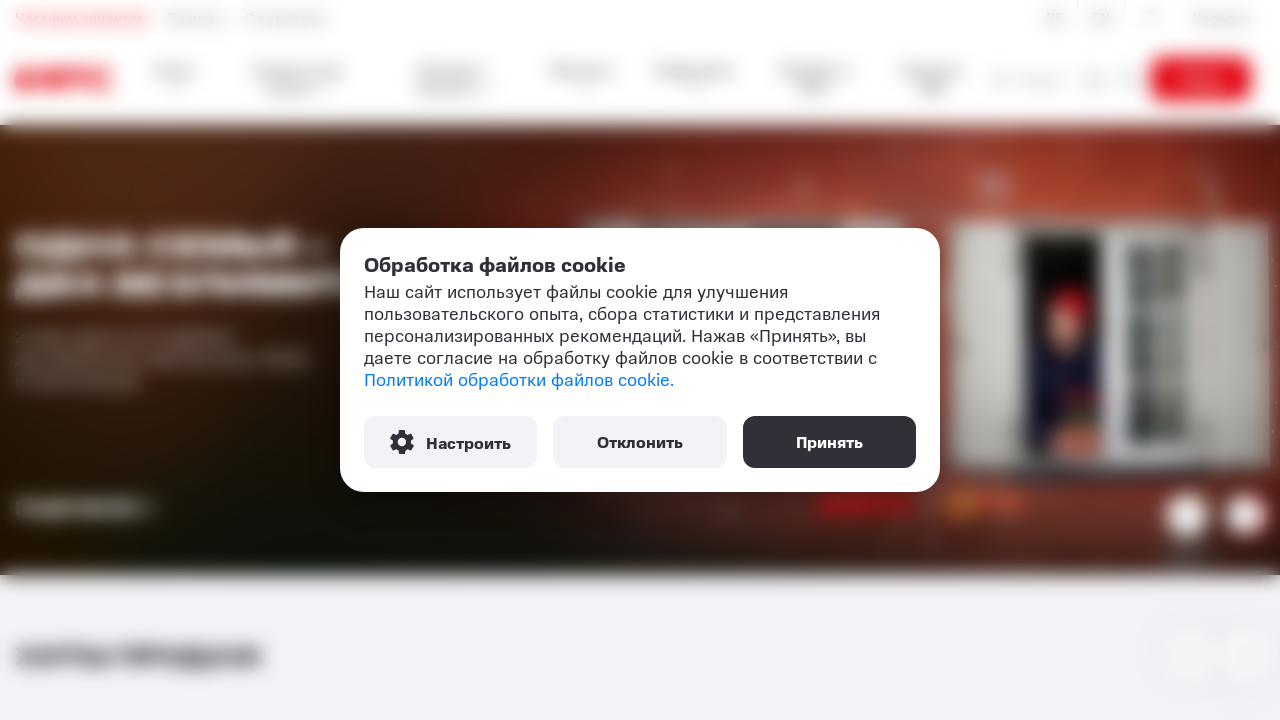